Navigates to the Stockbit homepage and waits for the page to load

Starting URL: https://stockbit.com/

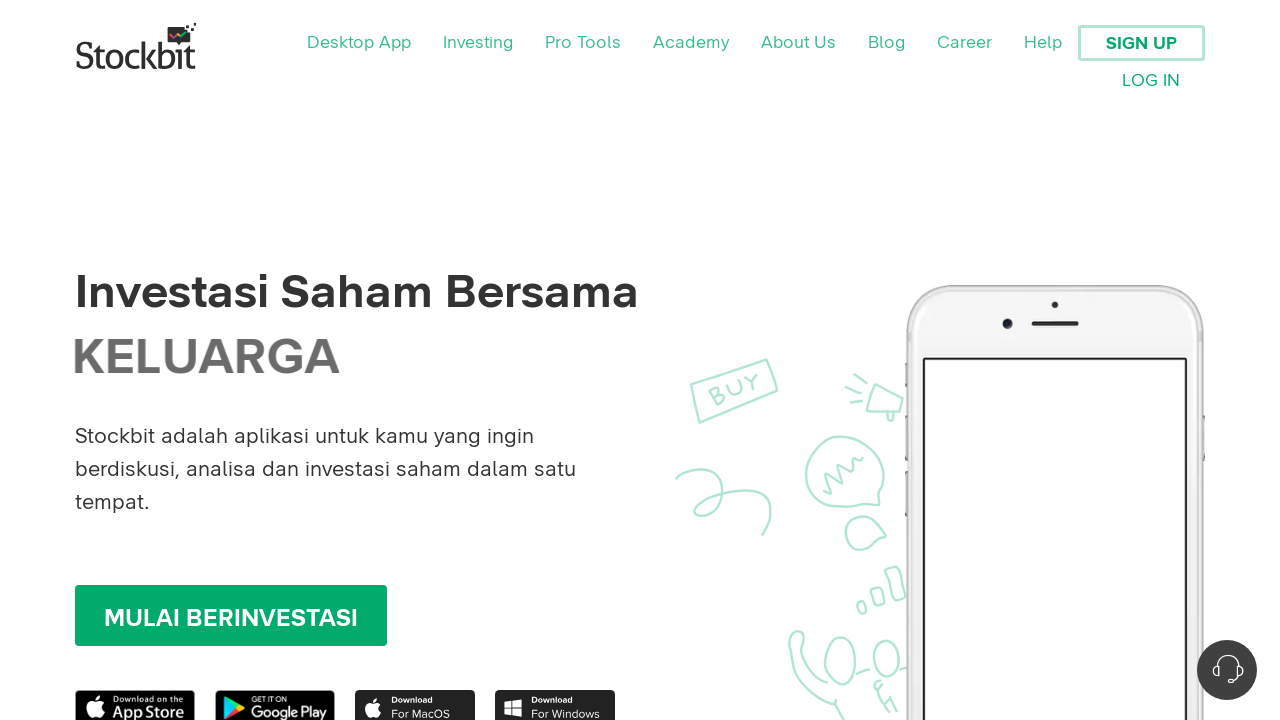

Waited for page DOM content to load
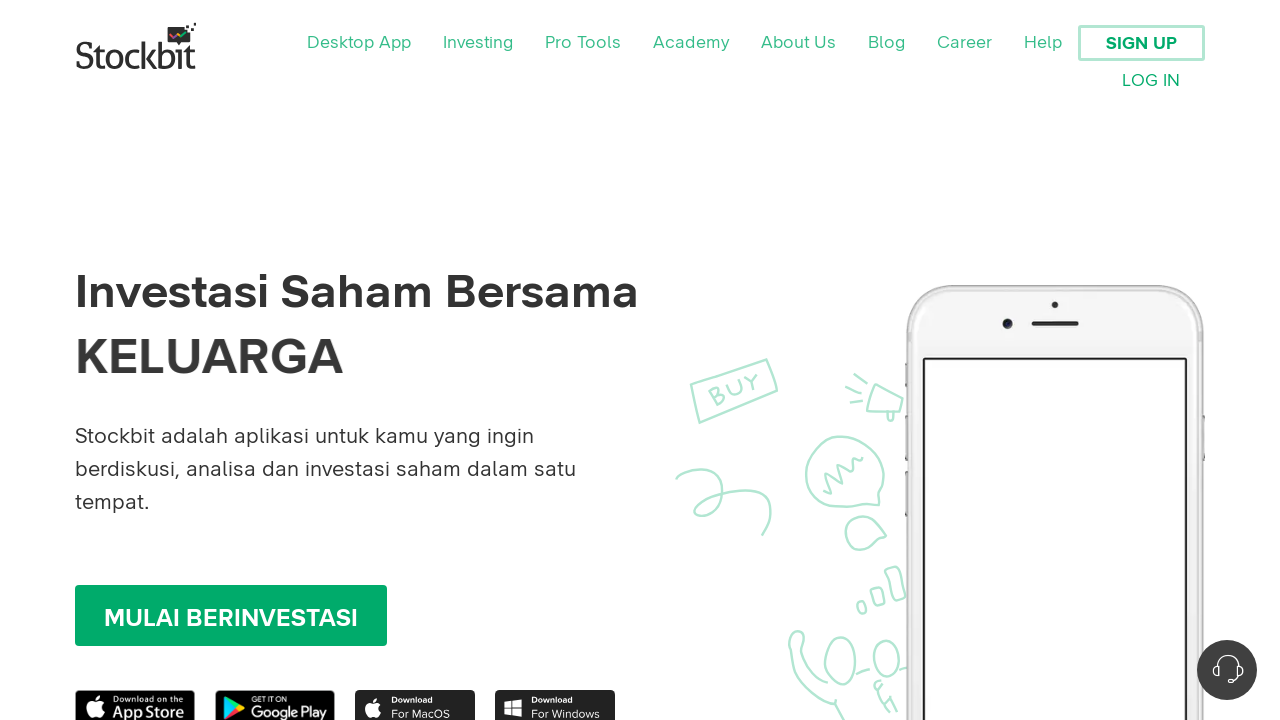

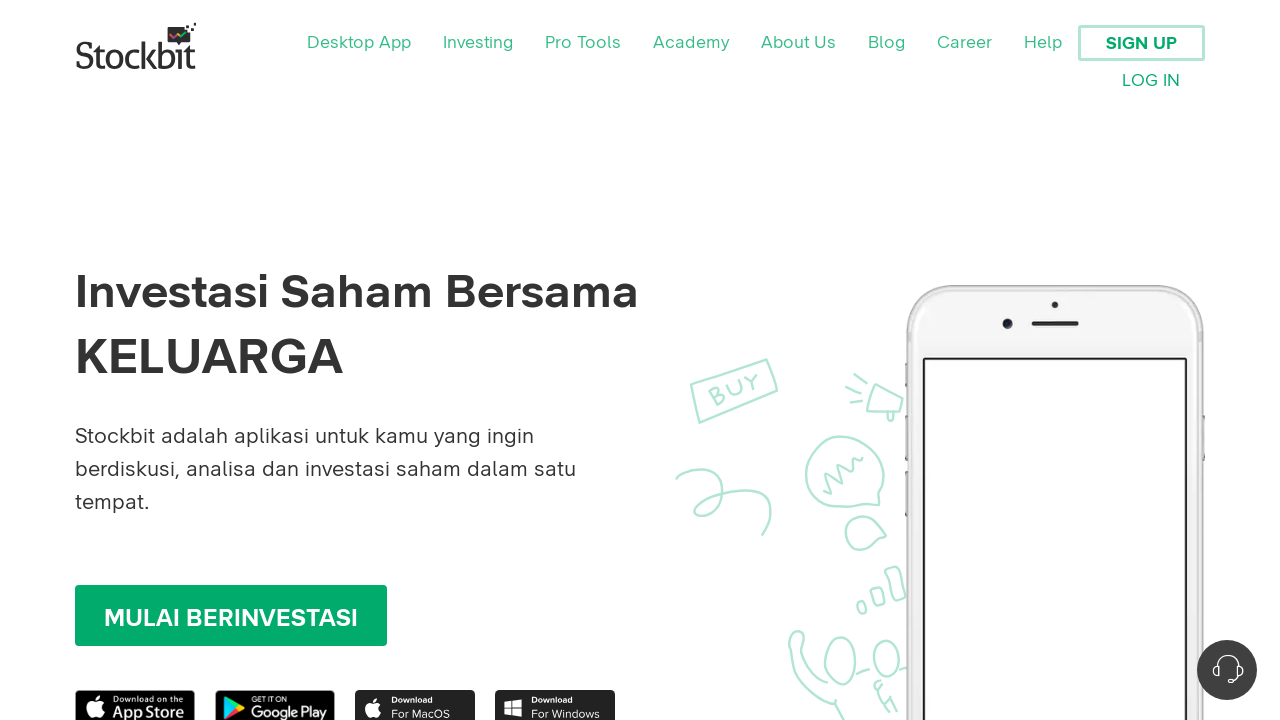